Tests dynamic loading with 30 second implicit wait by clicking start button and verifying the text that appears

Starting URL: https://automationfc.github.io/dynamic-loading/

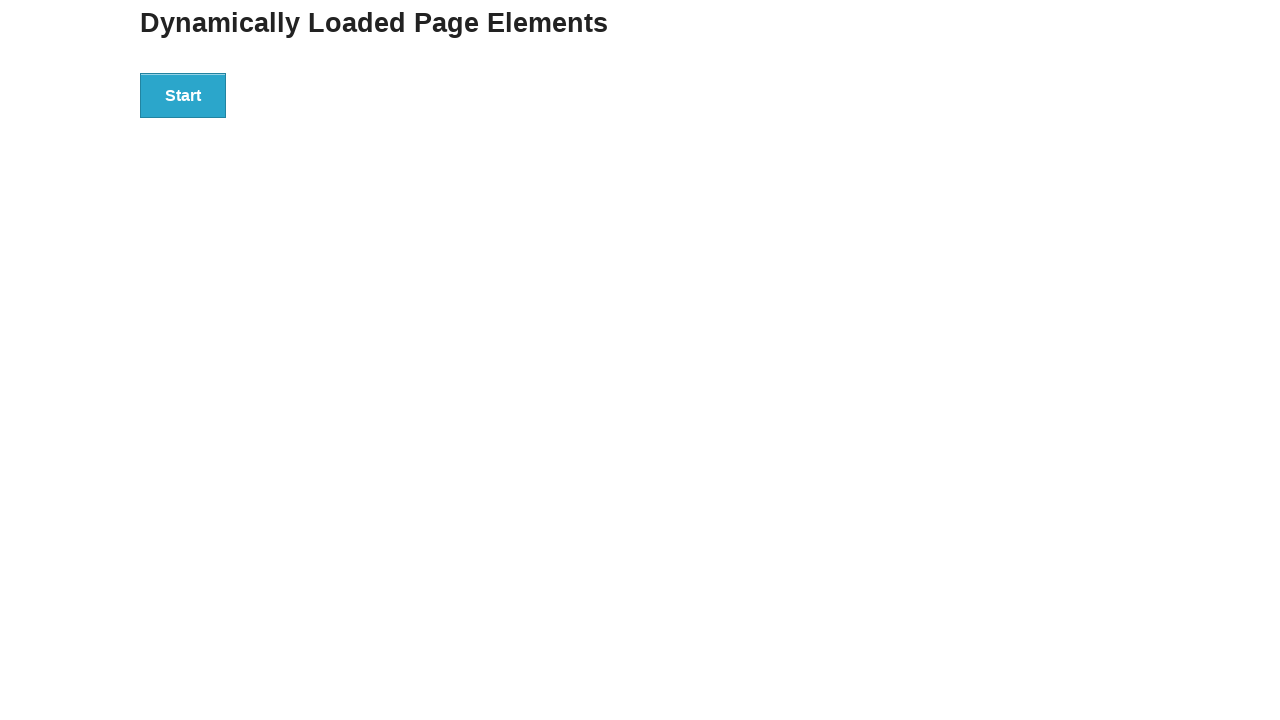

Clicked start button to trigger dynamic loading at (183, 95) on div#start>button
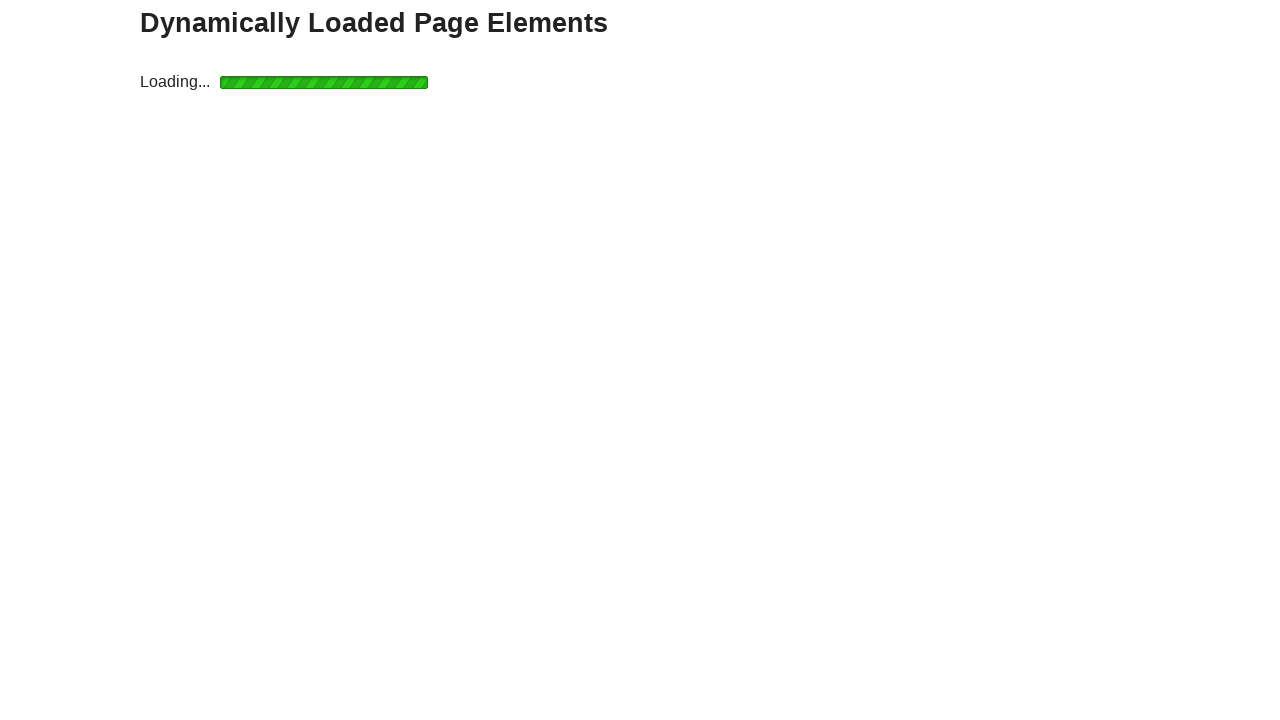

Waited for dynamically loaded text to appear (30 second timeout)
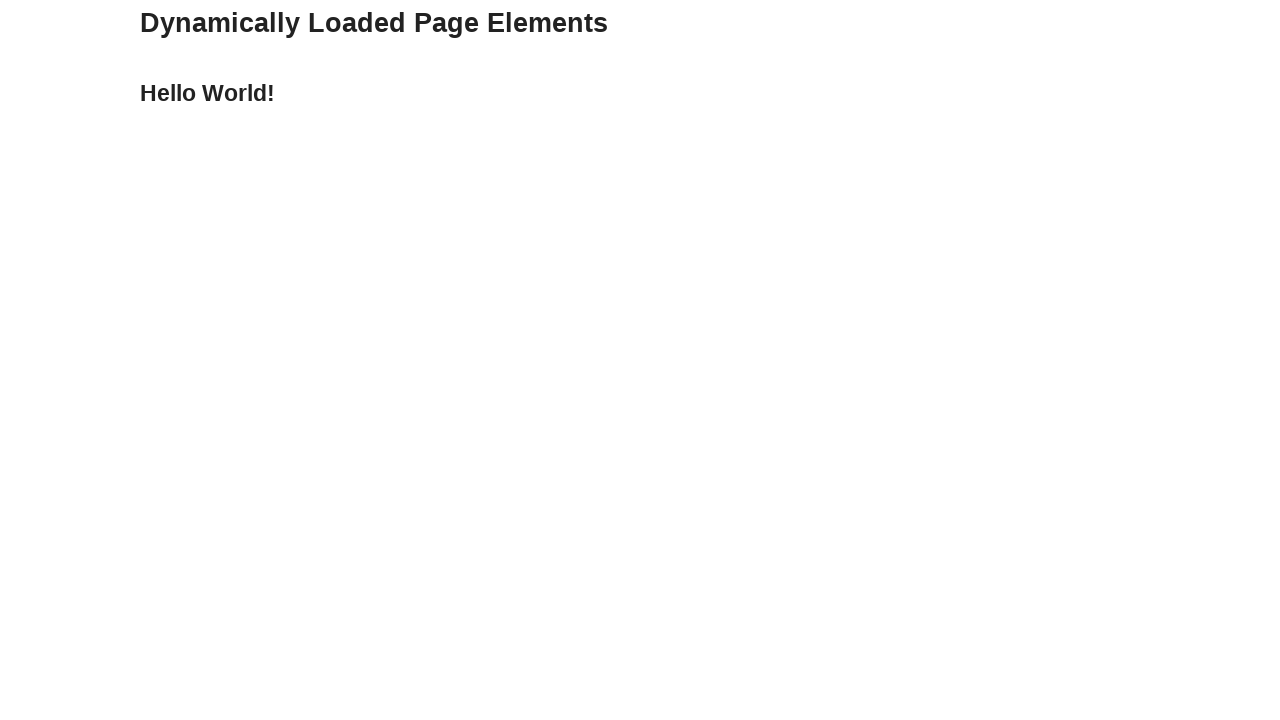

Verified that loaded text equals 'Hello World!'
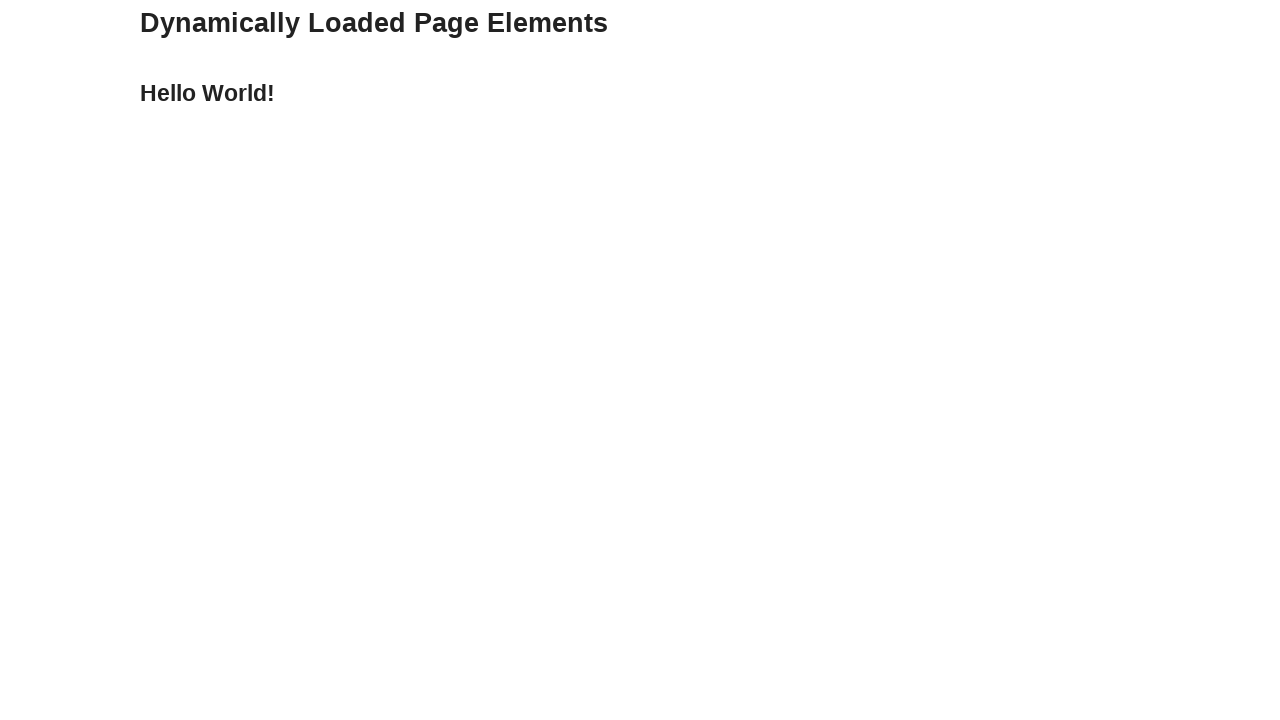

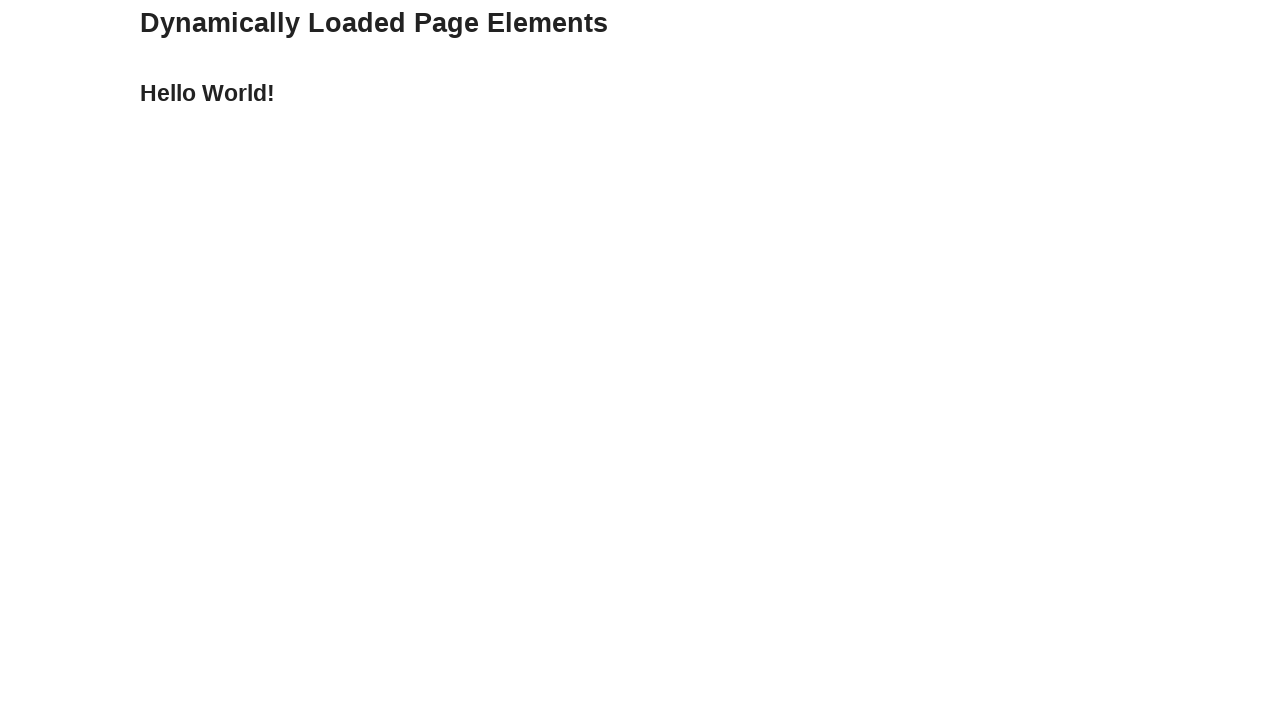